Tests multi-select functionality by selecting multiple options from a select menu

Starting URL: https://demoqa.com/select-menu

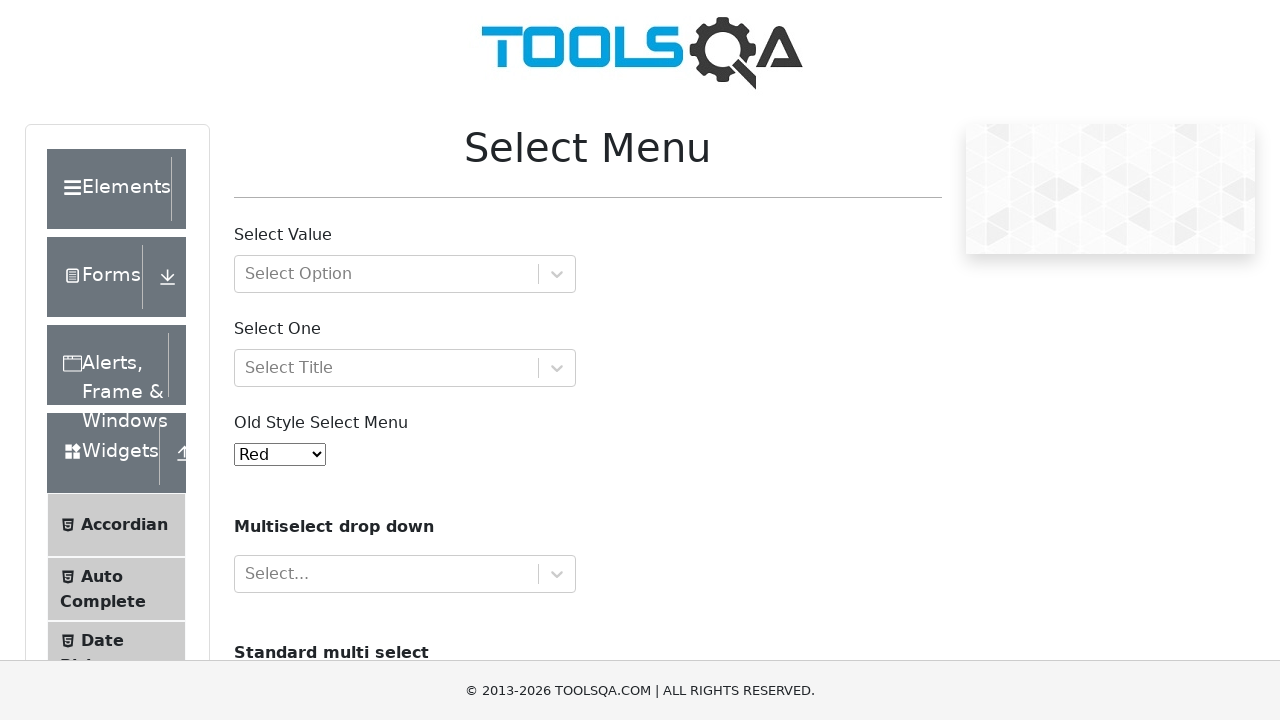

Scrolled down to make select menu visible
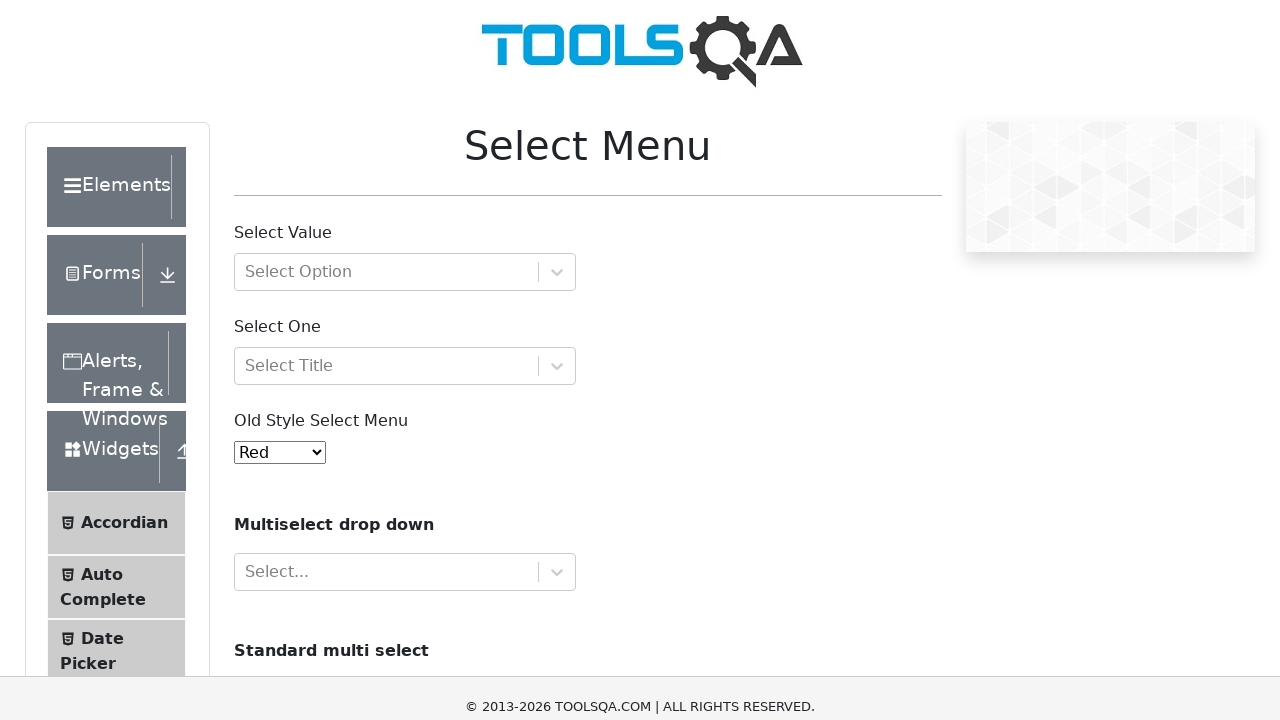

Located the cars select menu element
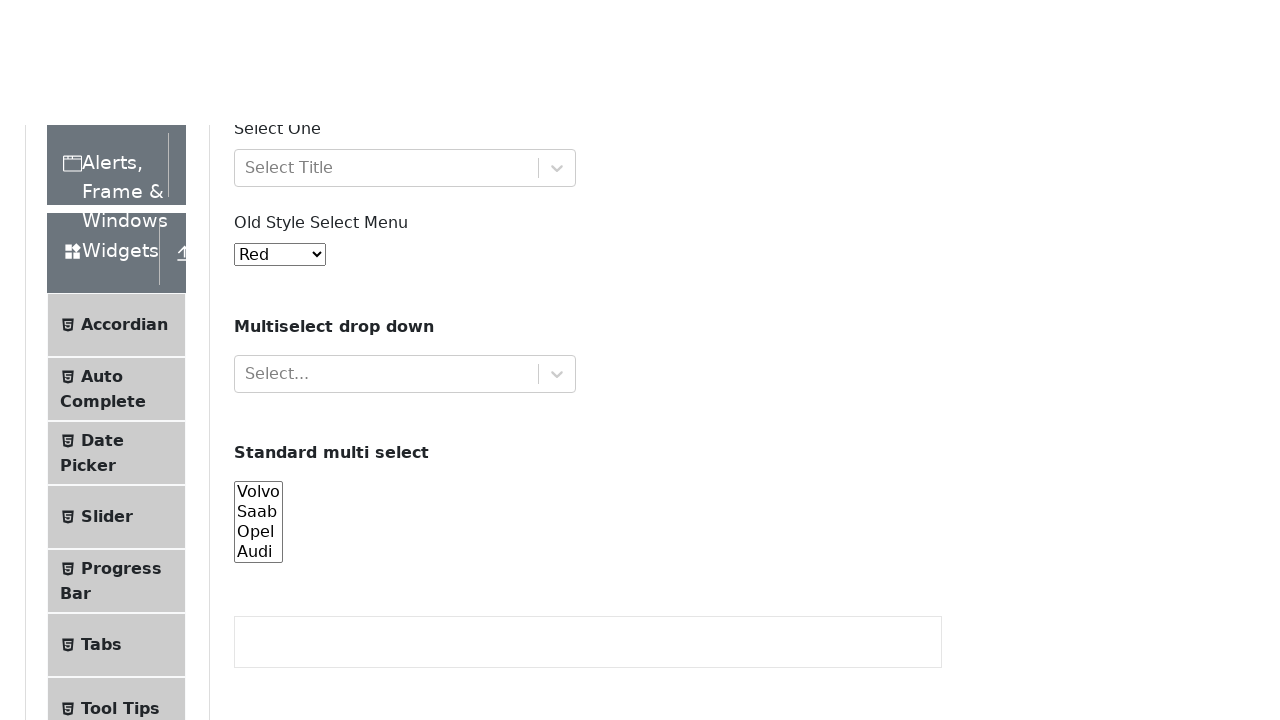

Located all option elements in the select menu
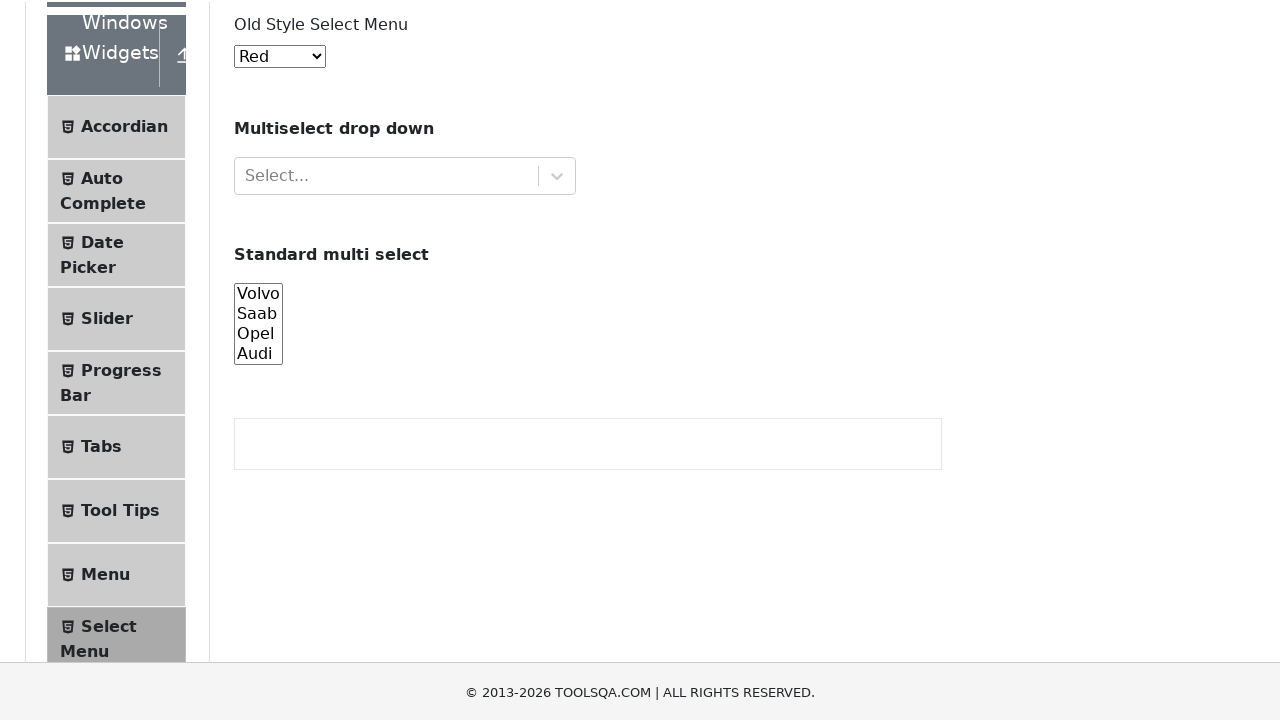

Clicked first option in the cars select menu at (258, 292) on select[name='cars'] option >> nth=0
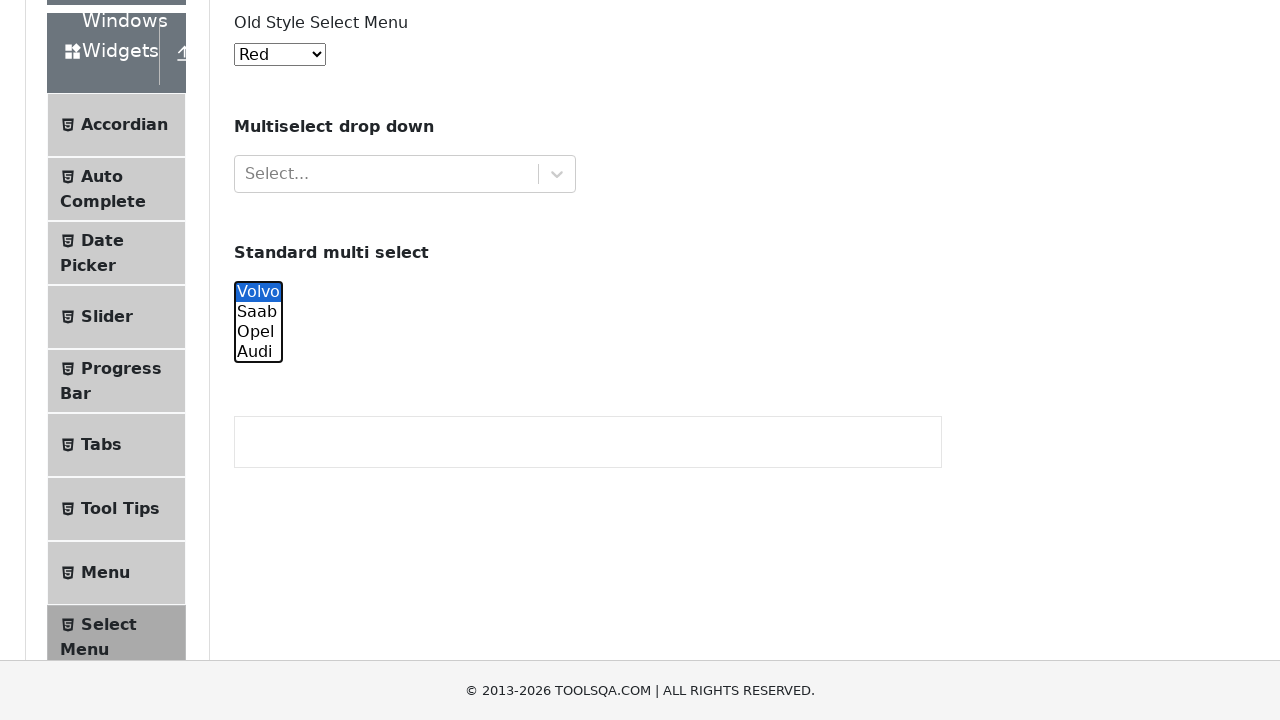

Held Shift and clicked second option to select range at (258, 312) on select[name='cars'] option >> nth=1
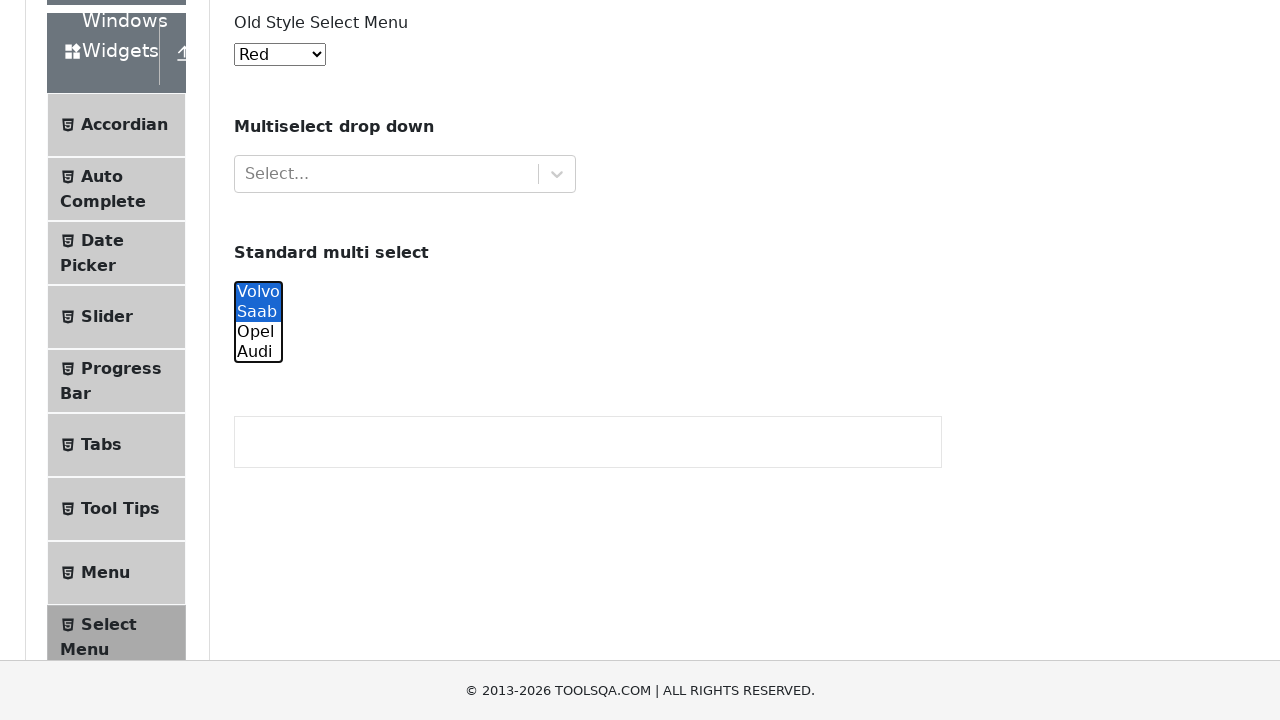

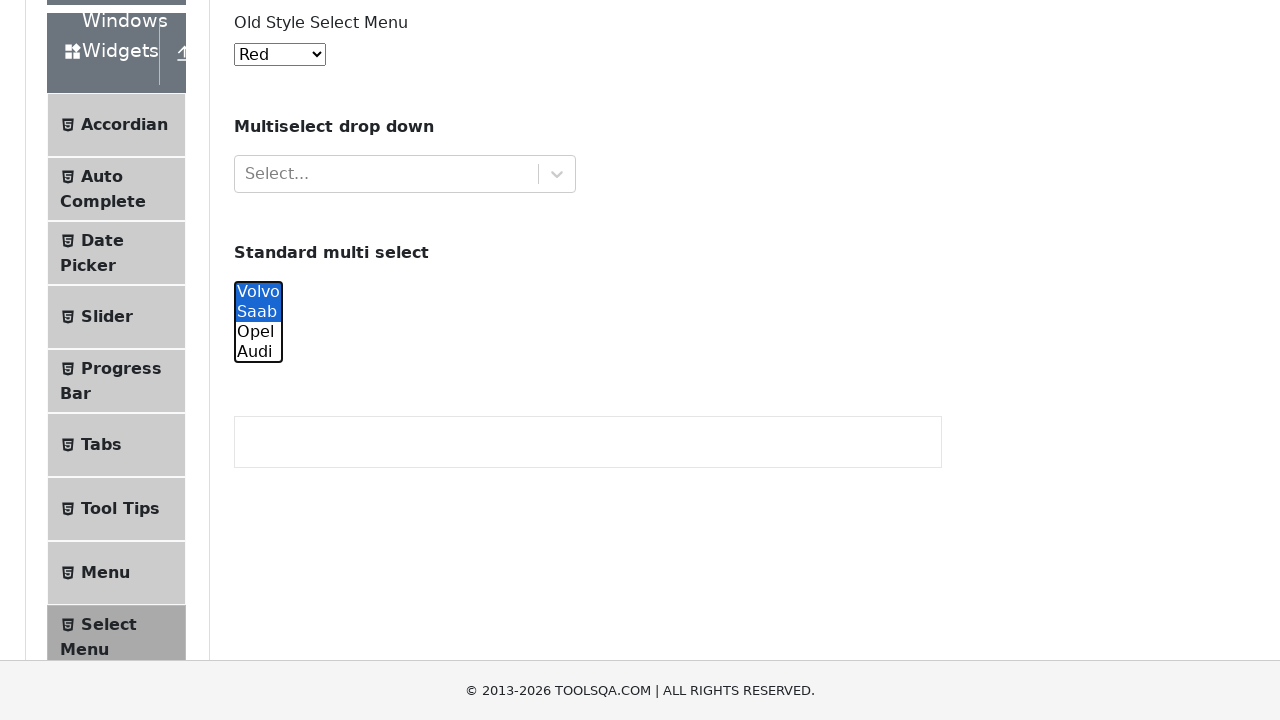